Navigates through a book catalog website, clicking on individual book titles to view their detail pages, then navigating back to the listing, and proceeding to the next page of results.

Starting URL: http://books.toscrape.com/

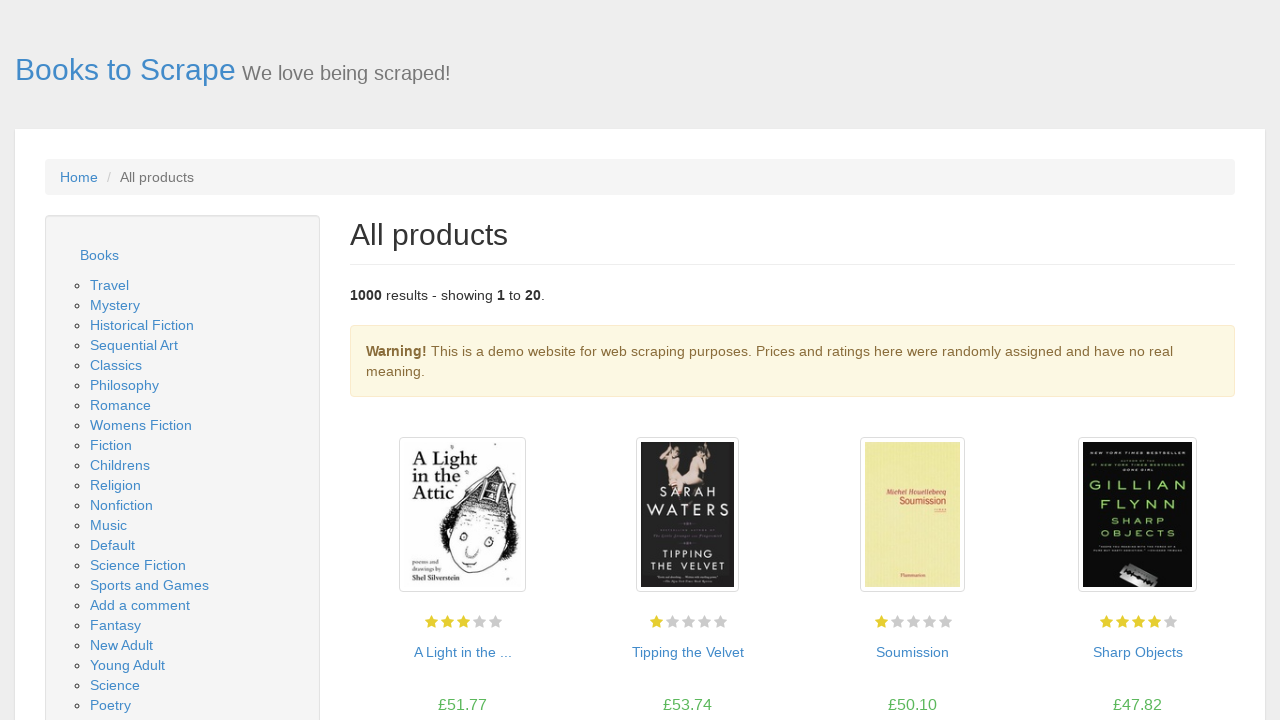

Waited for book listings to load on catalog page
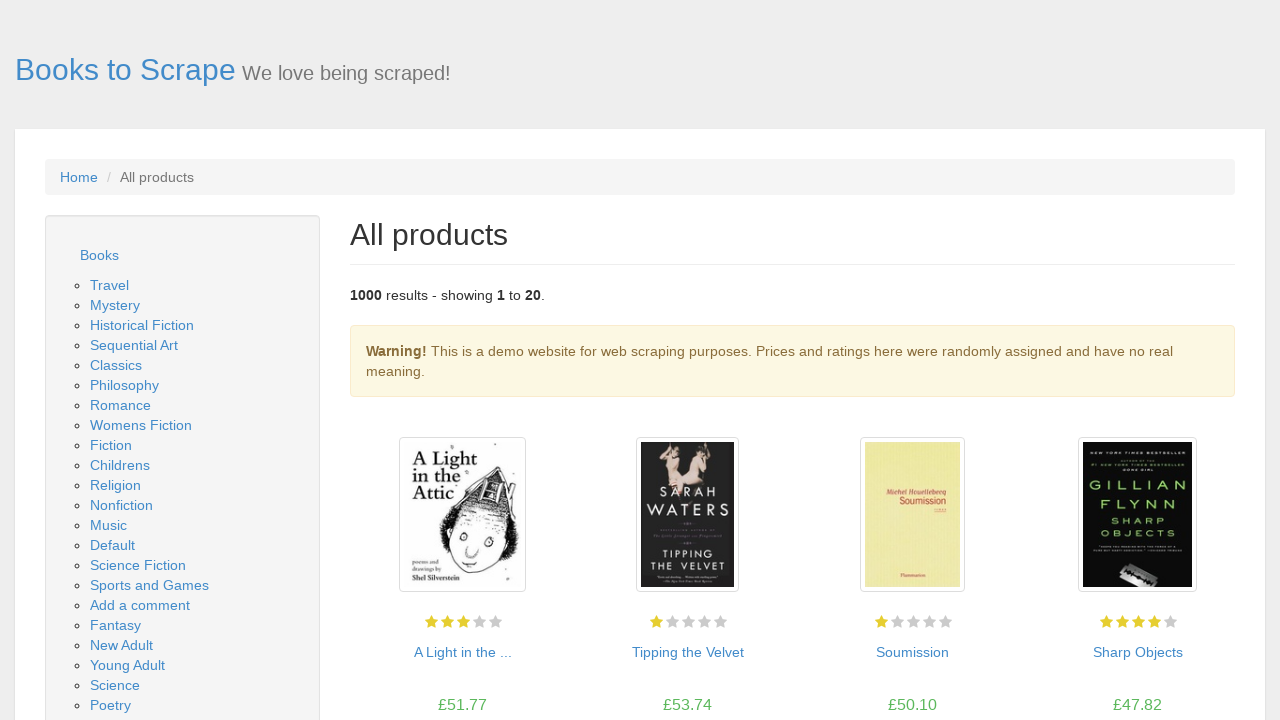

Found 3 book titles to view
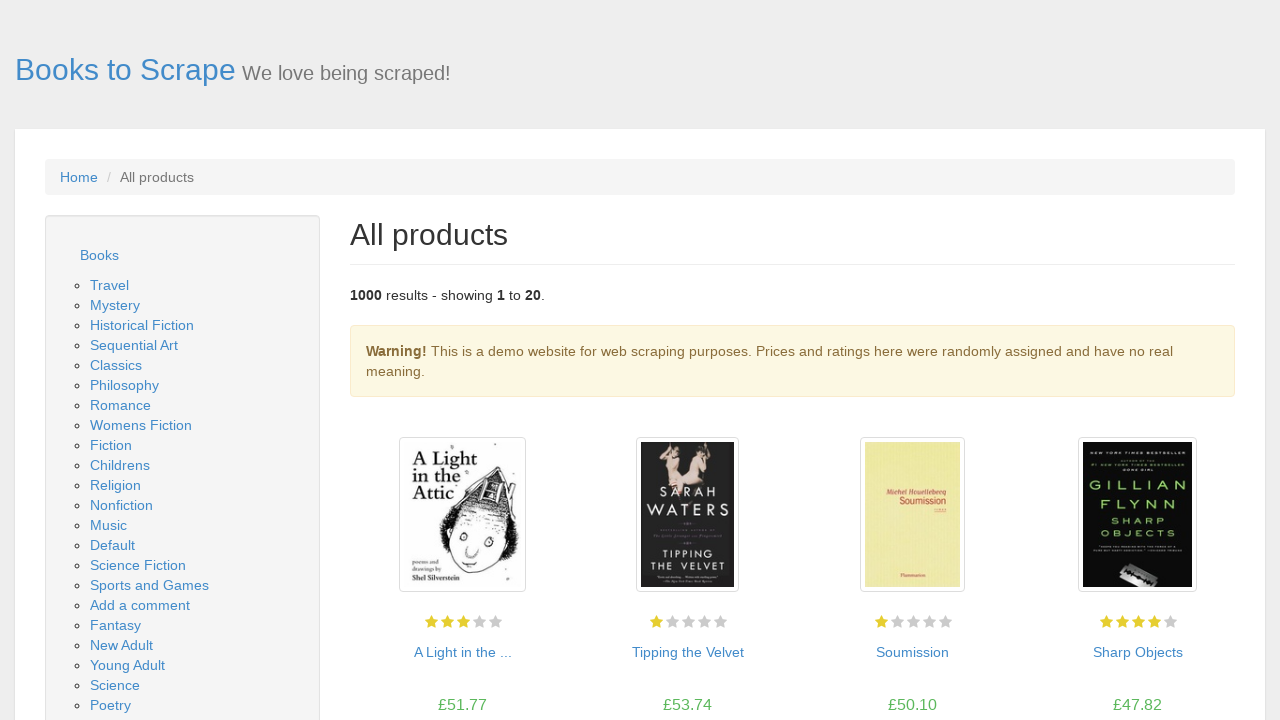

Clicked on book 1 to view detail page at (462, 652) on h3 a >> nth=0
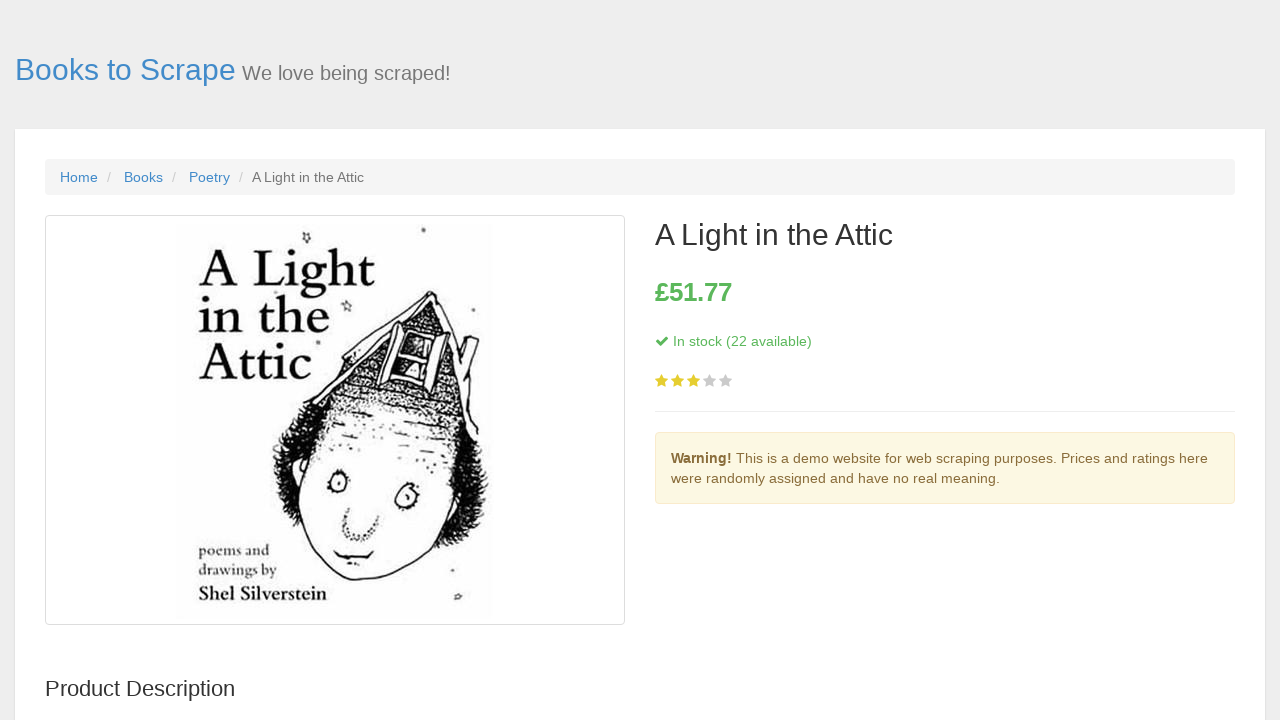

Book detail page loaded for book 1
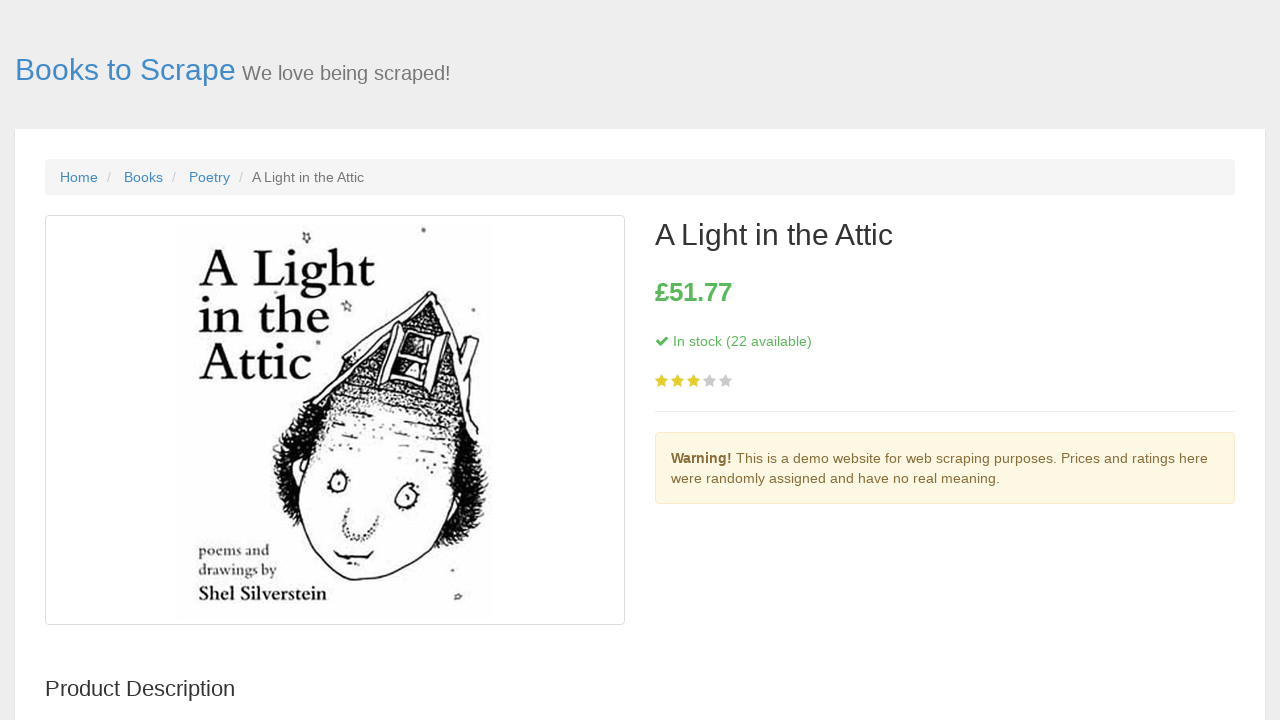

Verified price information displayed on book detail page
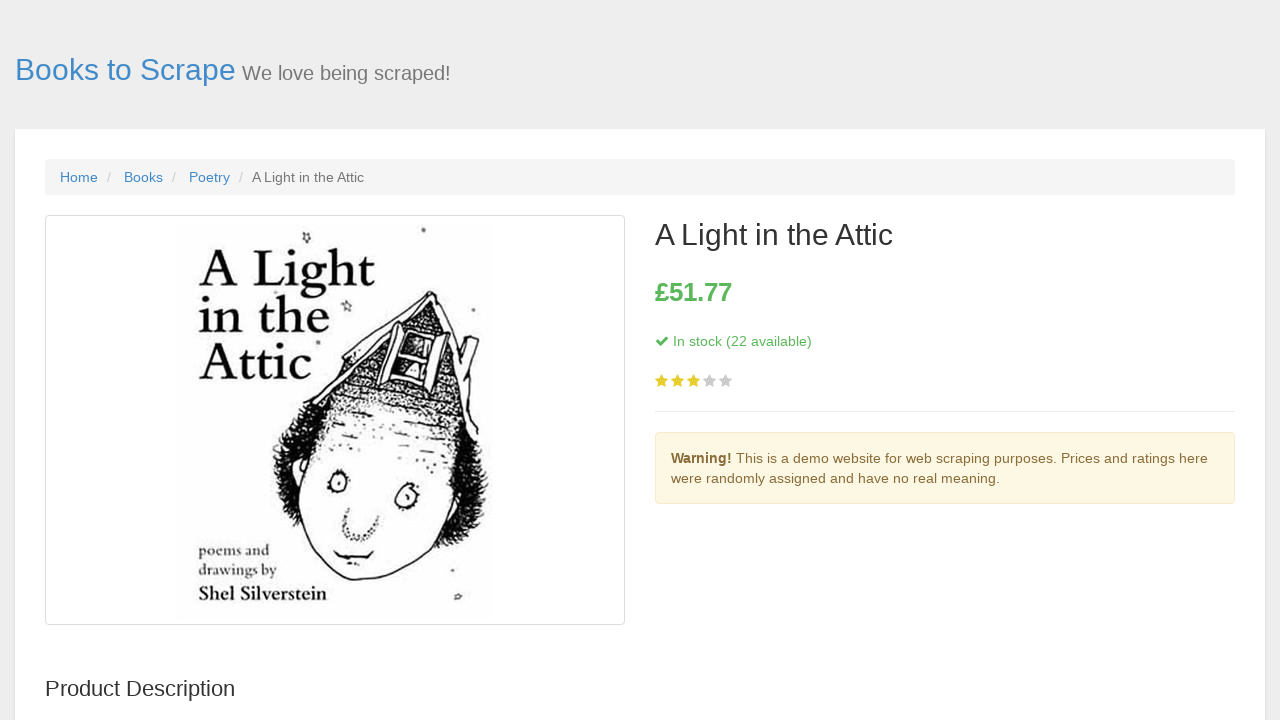

Navigated back to book catalog after viewing book 1
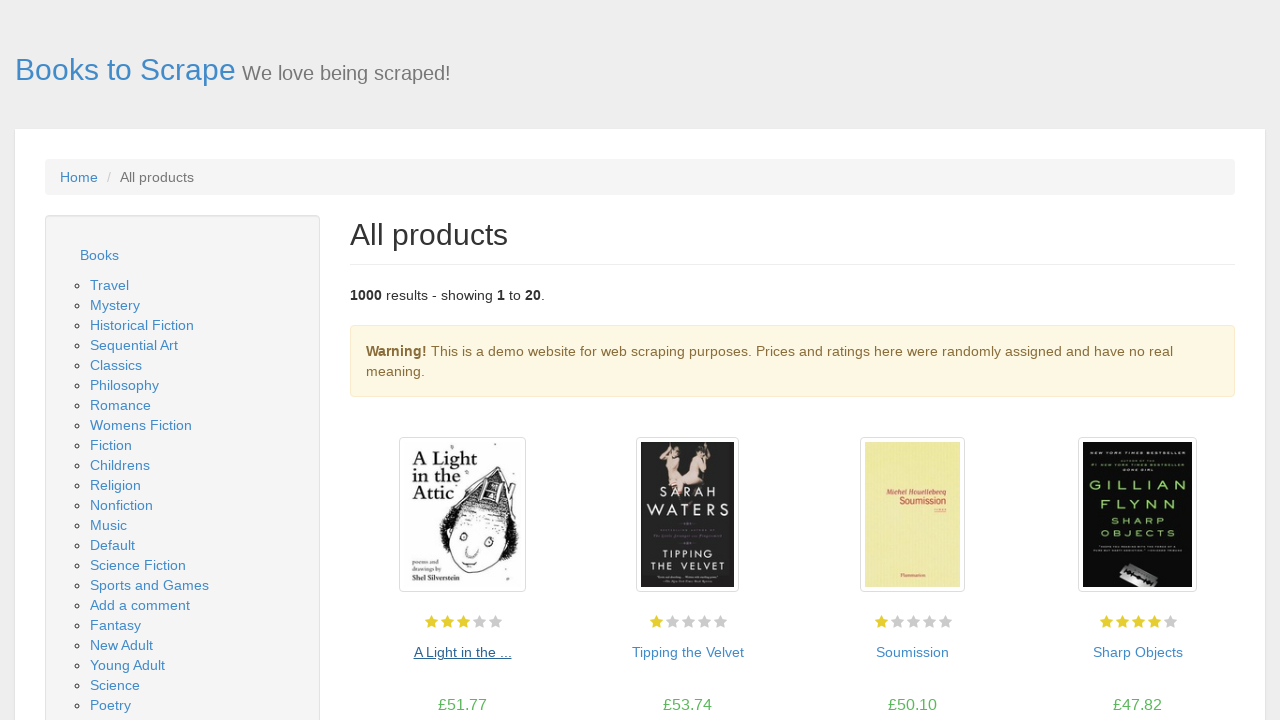

Book listings reloaded on catalog page
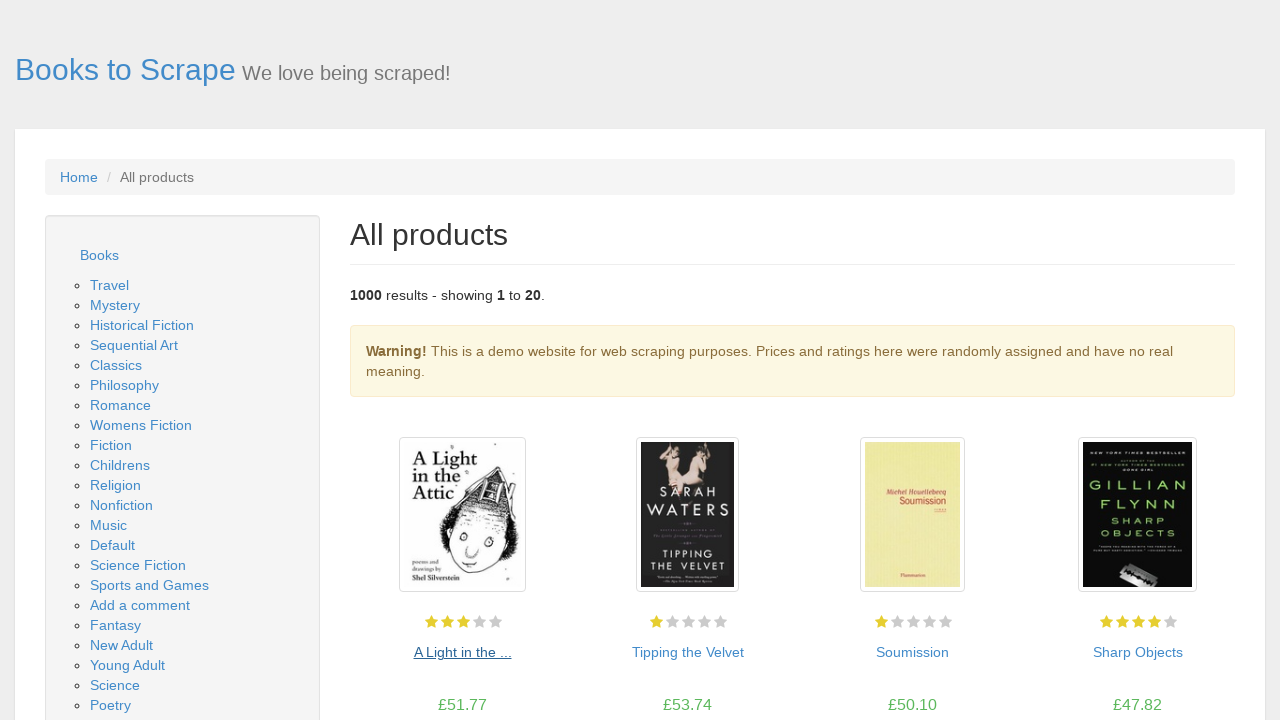

Clicked on book 2 to view detail page at (688, 652) on h3 a >> nth=1
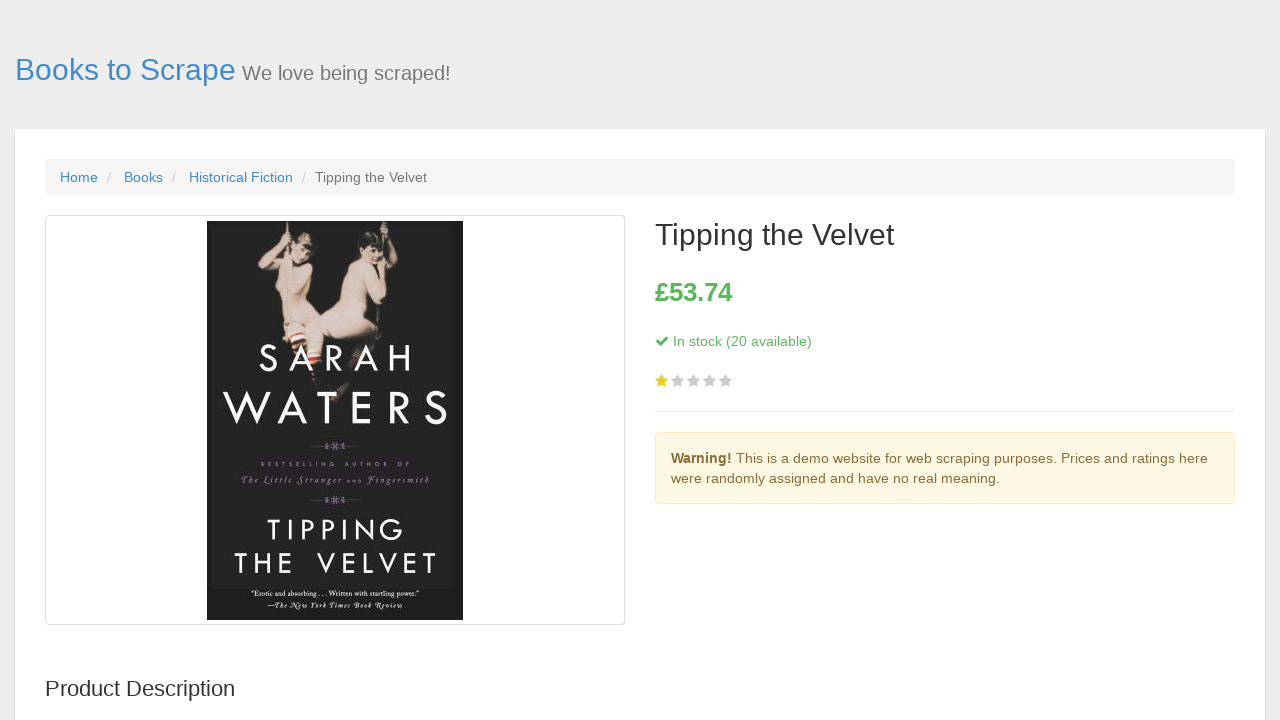

Book detail page loaded for book 2
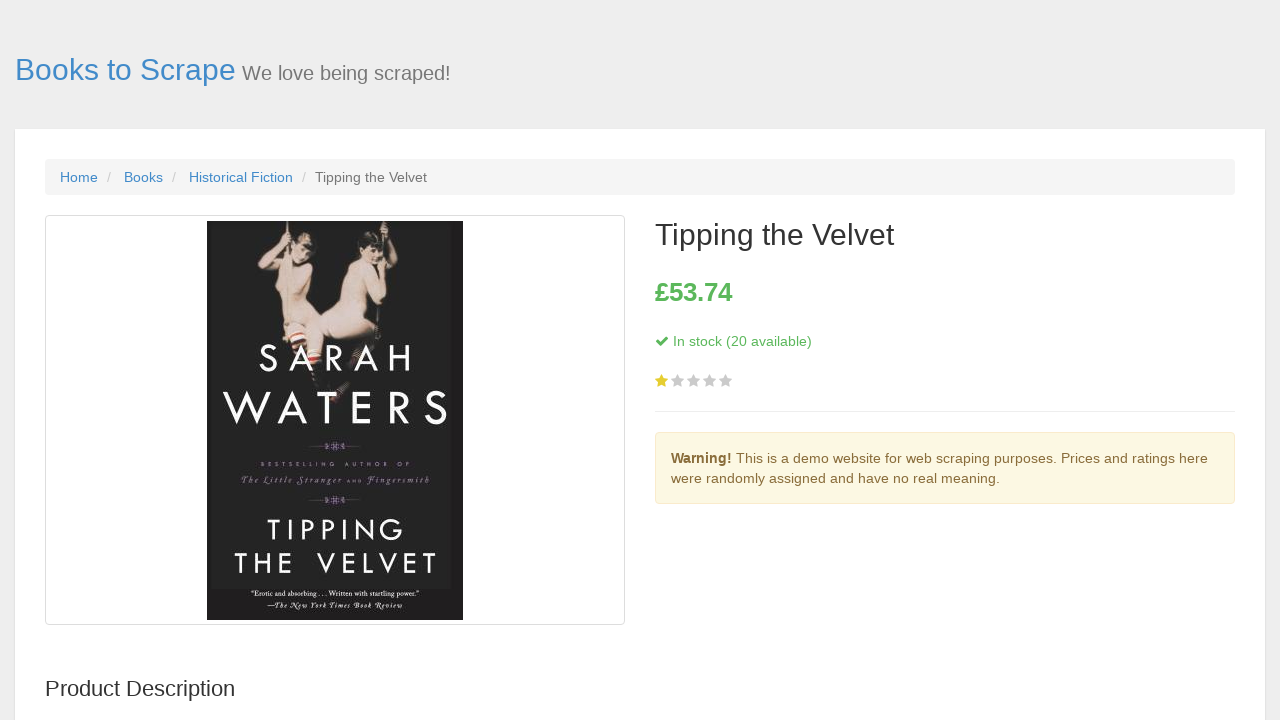

Verified price information displayed on book detail page
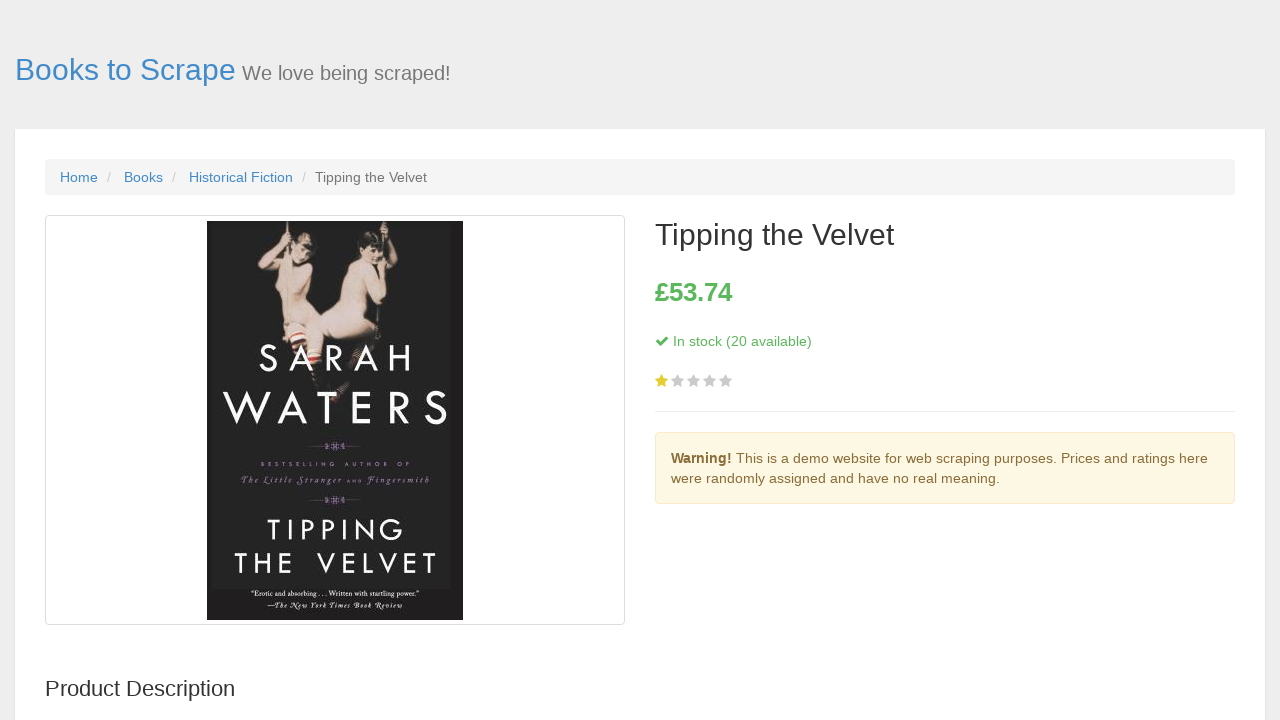

Navigated back to book catalog after viewing book 2
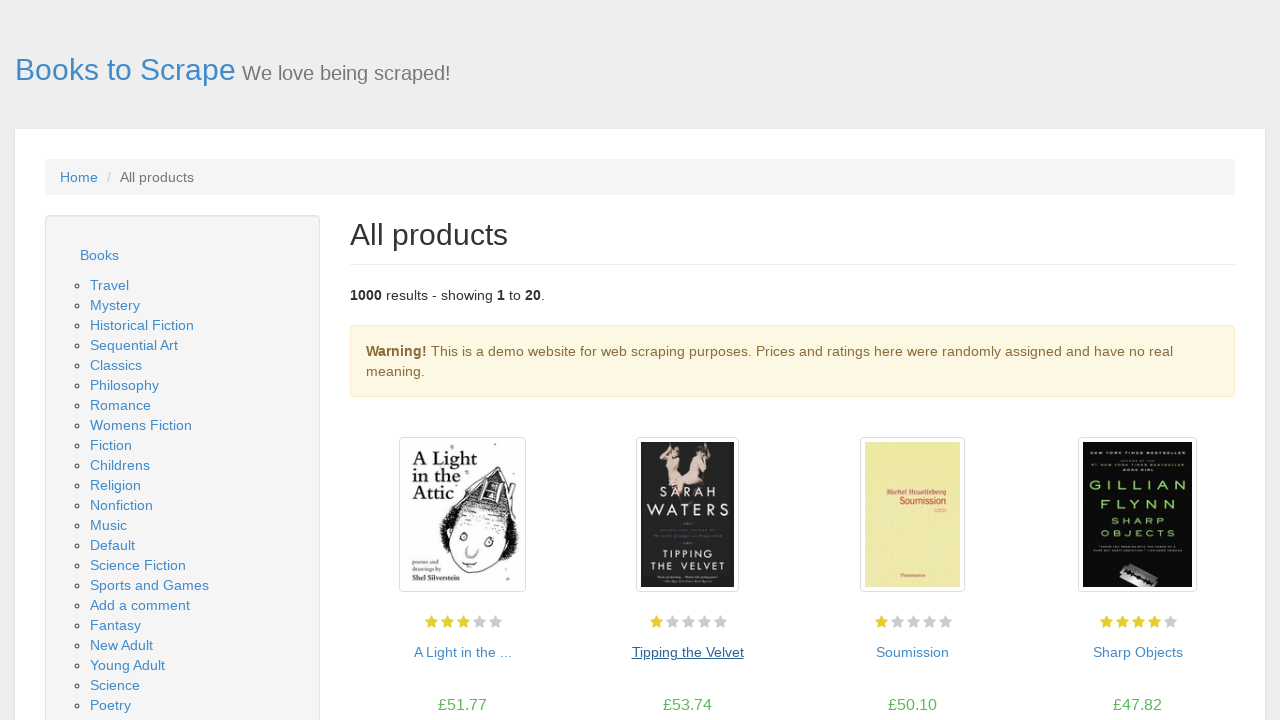

Book listings reloaded on catalog page
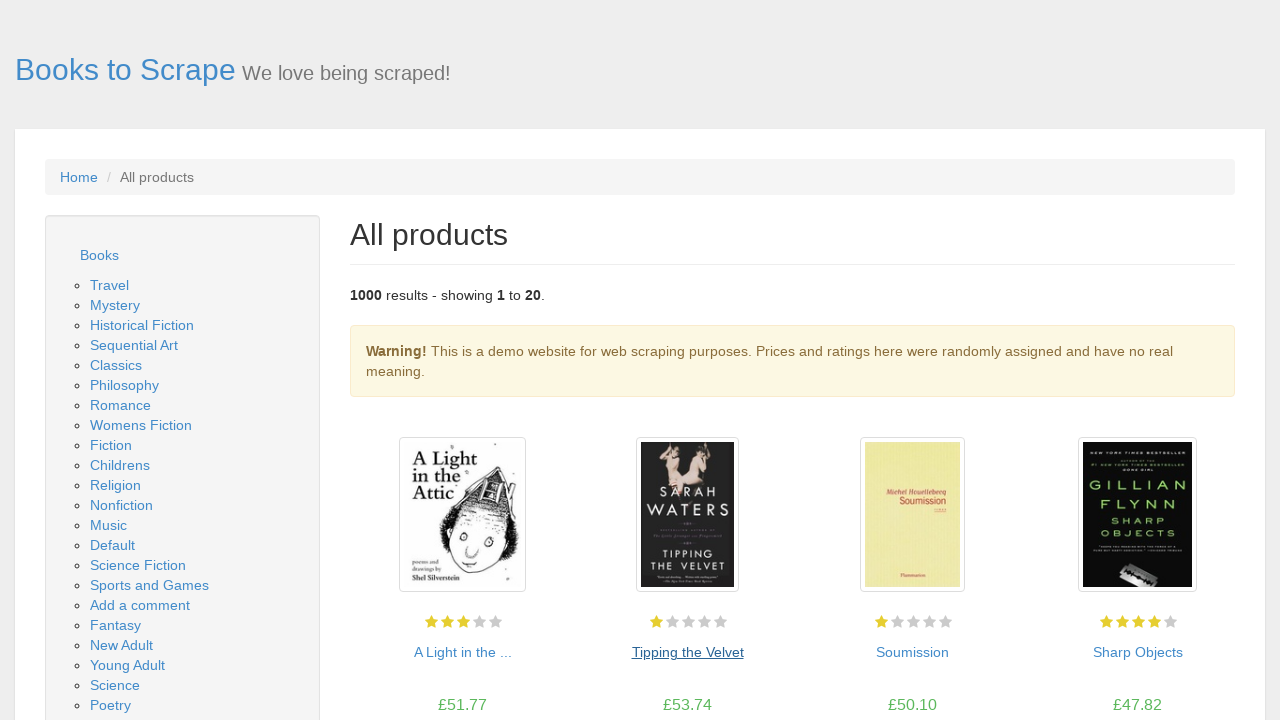

Clicked on book 3 to view detail page at (912, 652) on h3 a >> nth=2
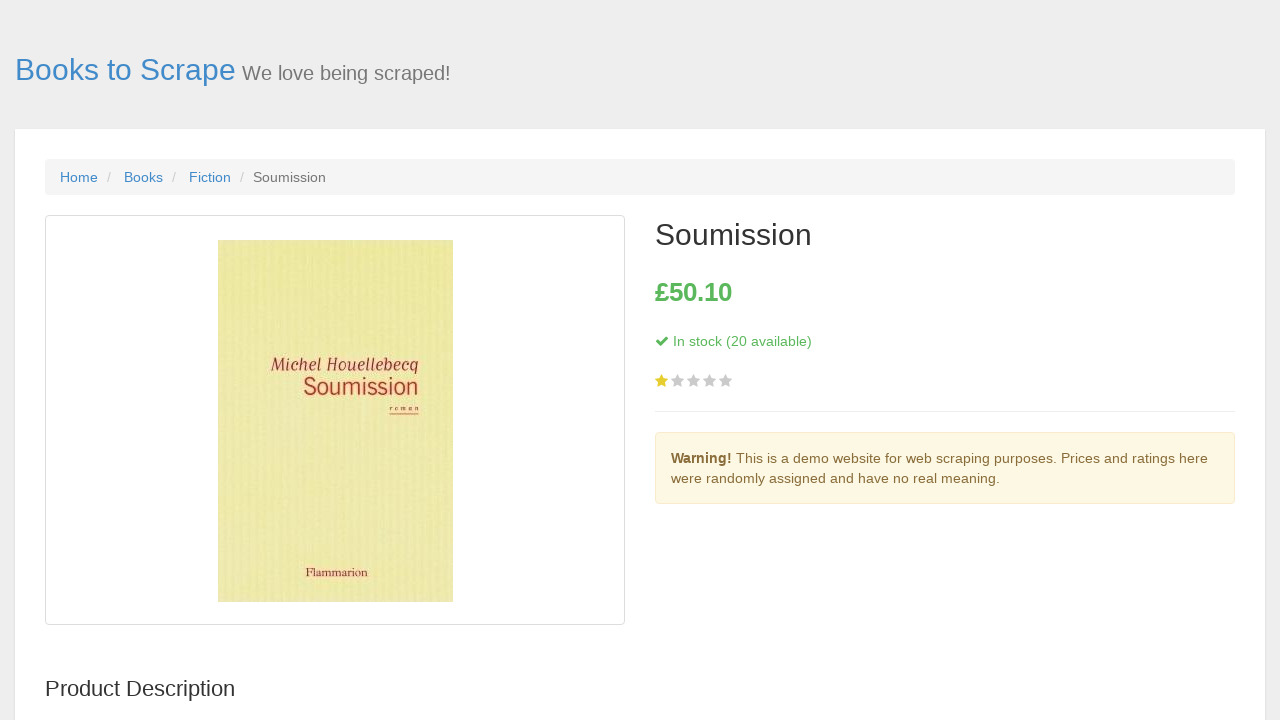

Book detail page loaded for book 3
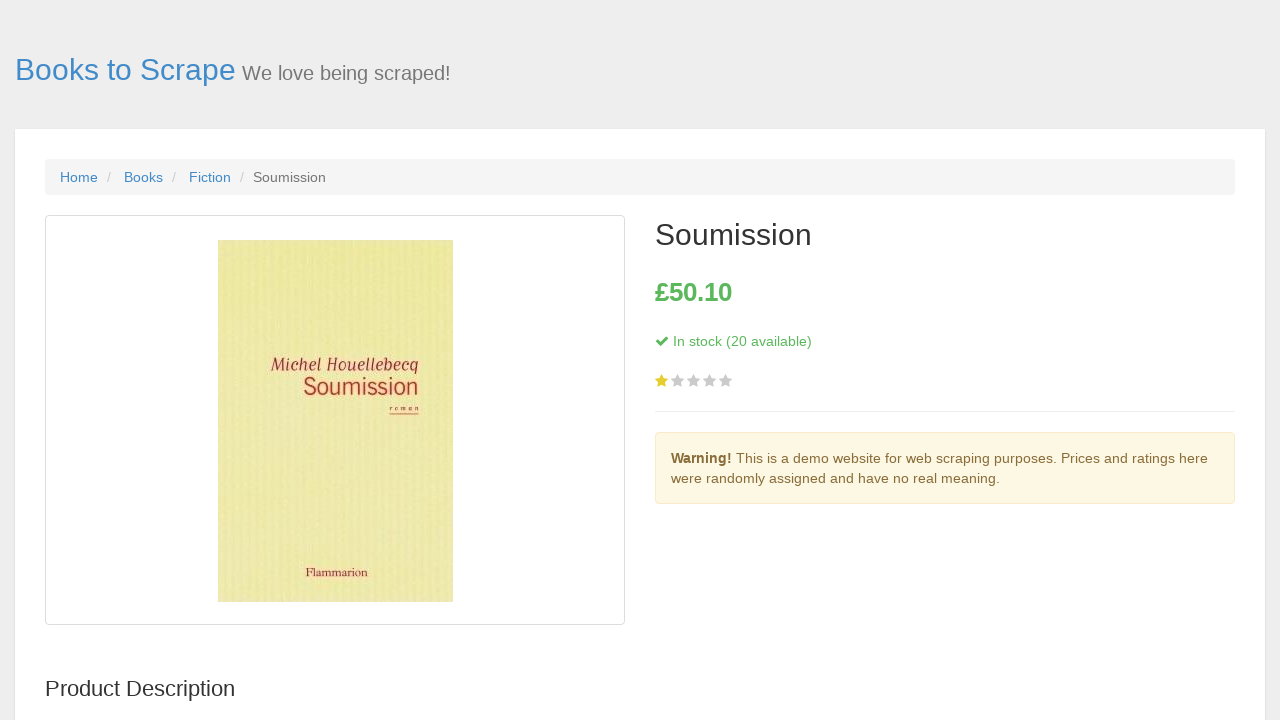

Verified price information displayed on book detail page
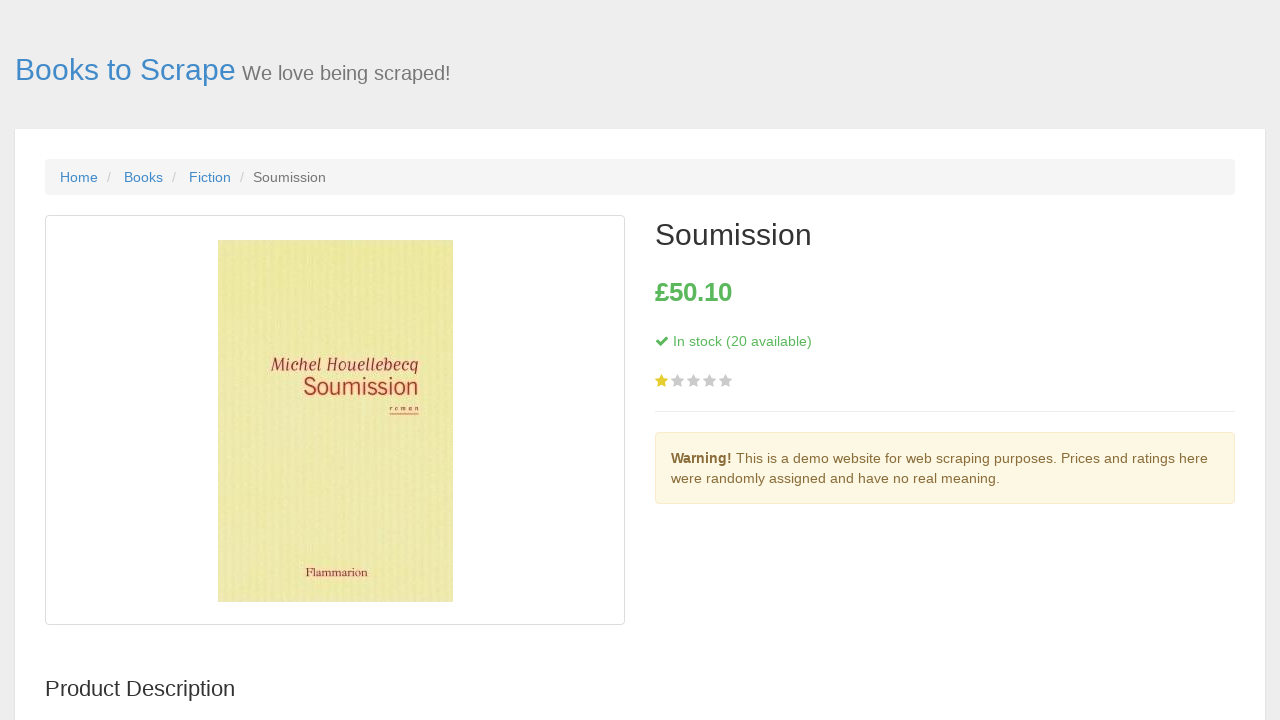

Navigated back to book catalog after viewing book 3
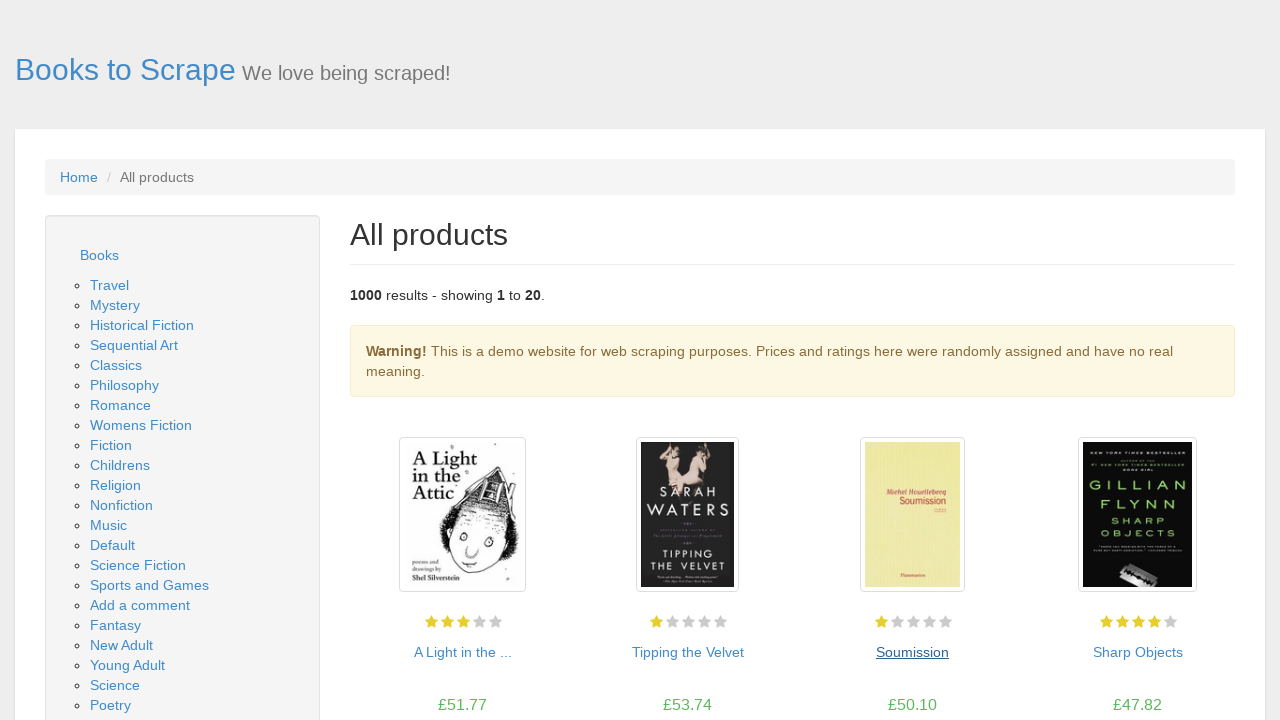

Book listings reloaded on catalog page
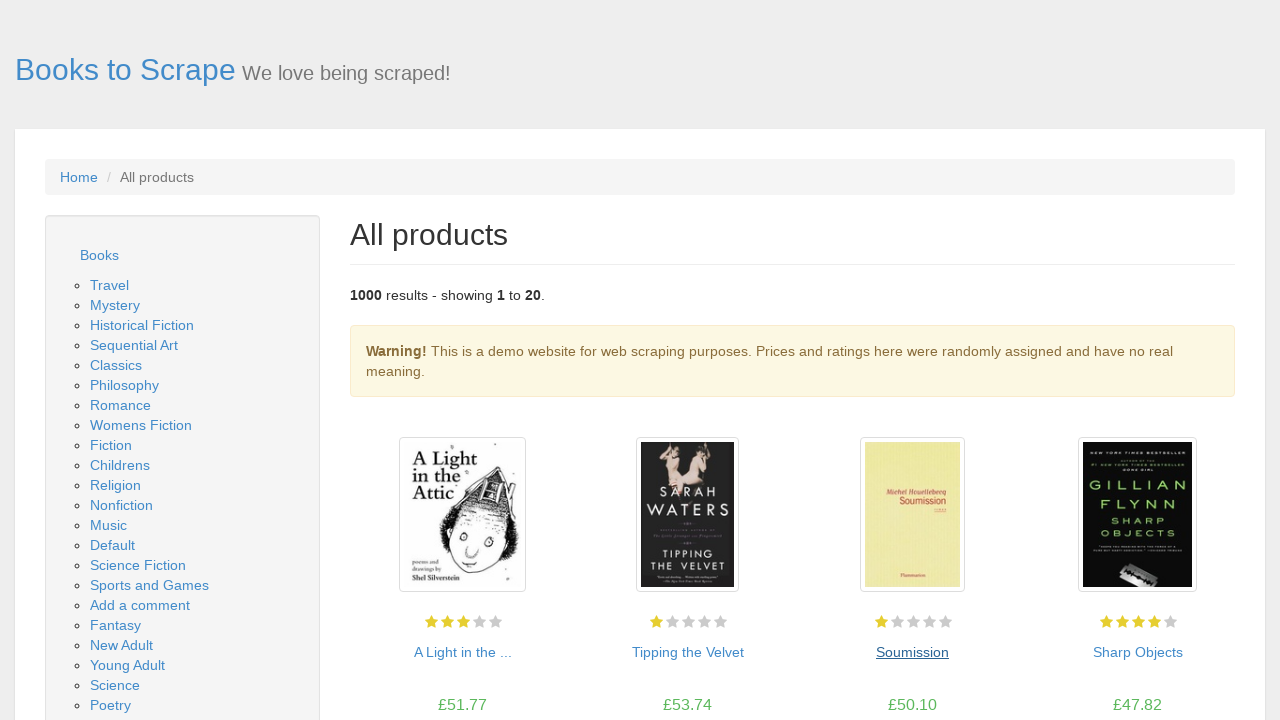

Clicked next button to navigate to page 2 of catalog at (1206, 654) on li.next a
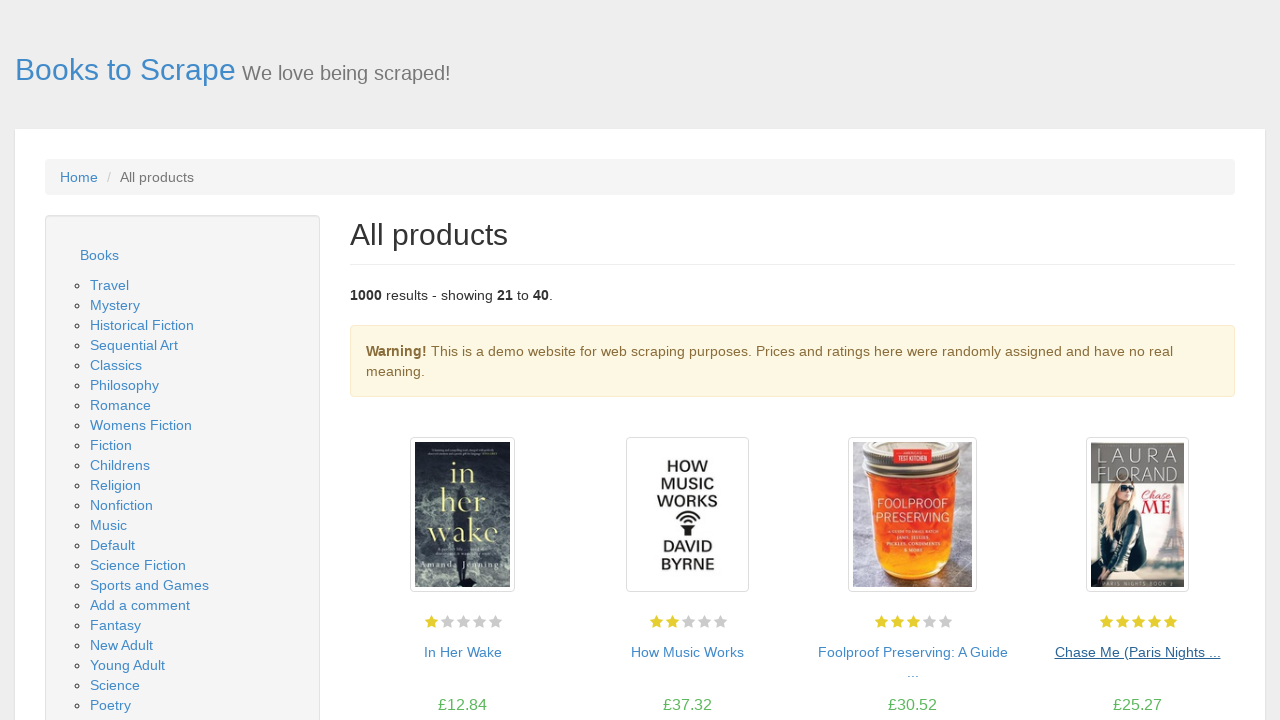

Page 2 of catalog loaded successfully
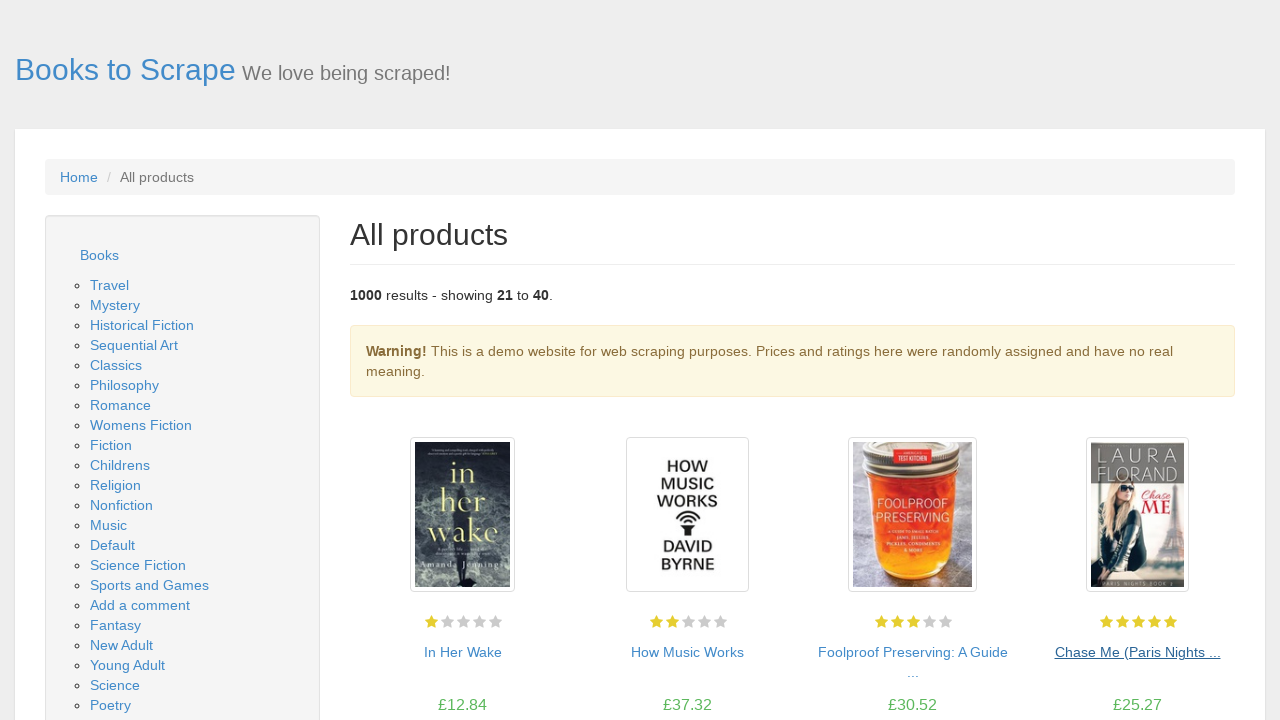

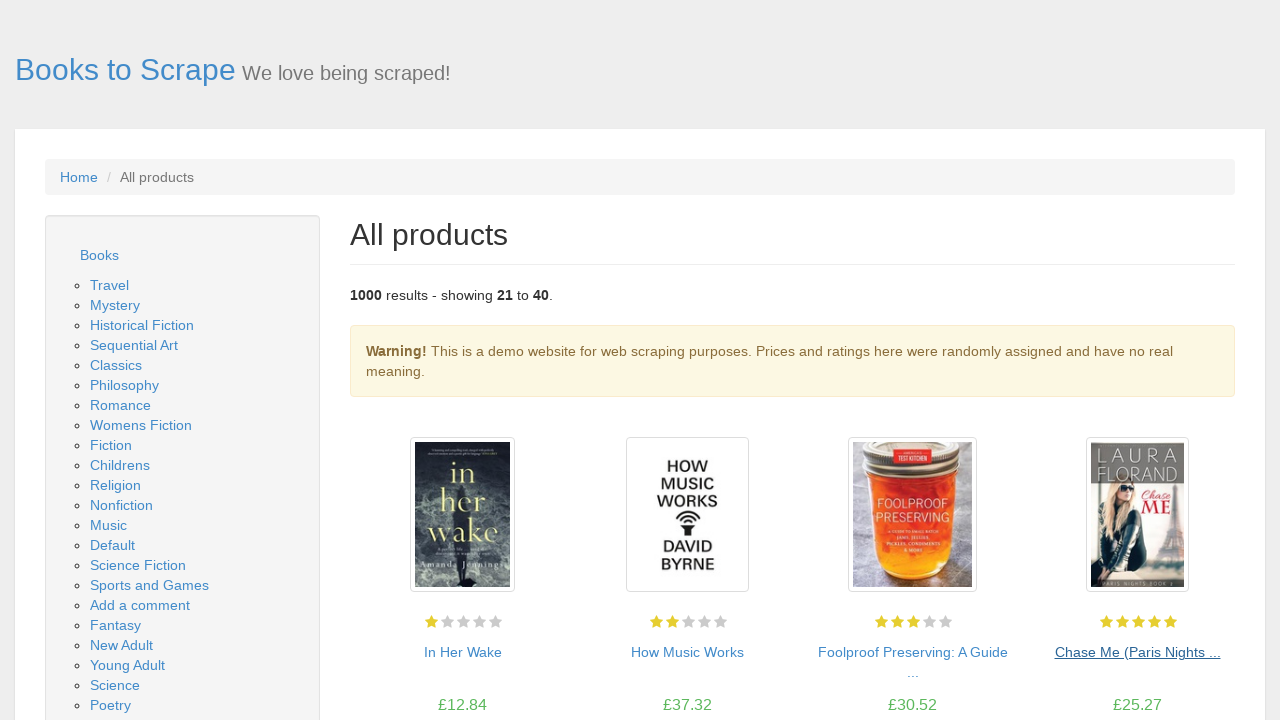